Navigates to Pluralsight website and finds all link elements on the page

Starting URL: http://www.pluralsight.com

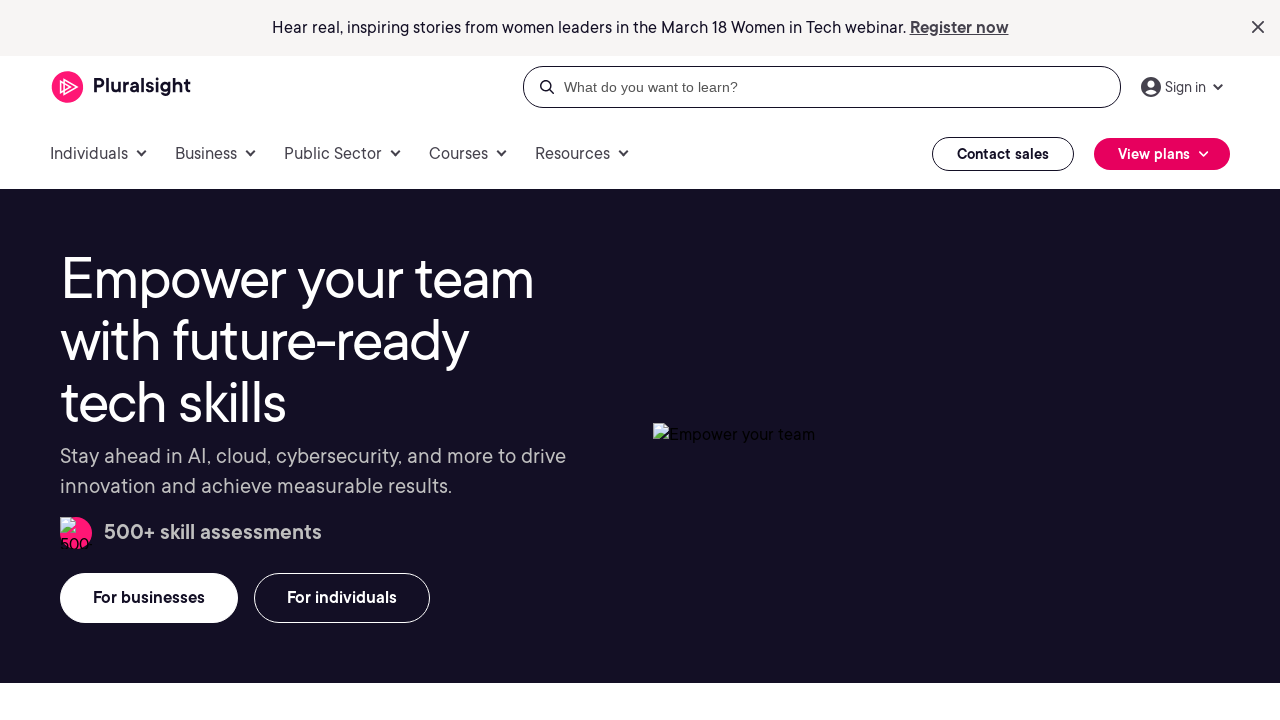

Navigated to Pluralsight website
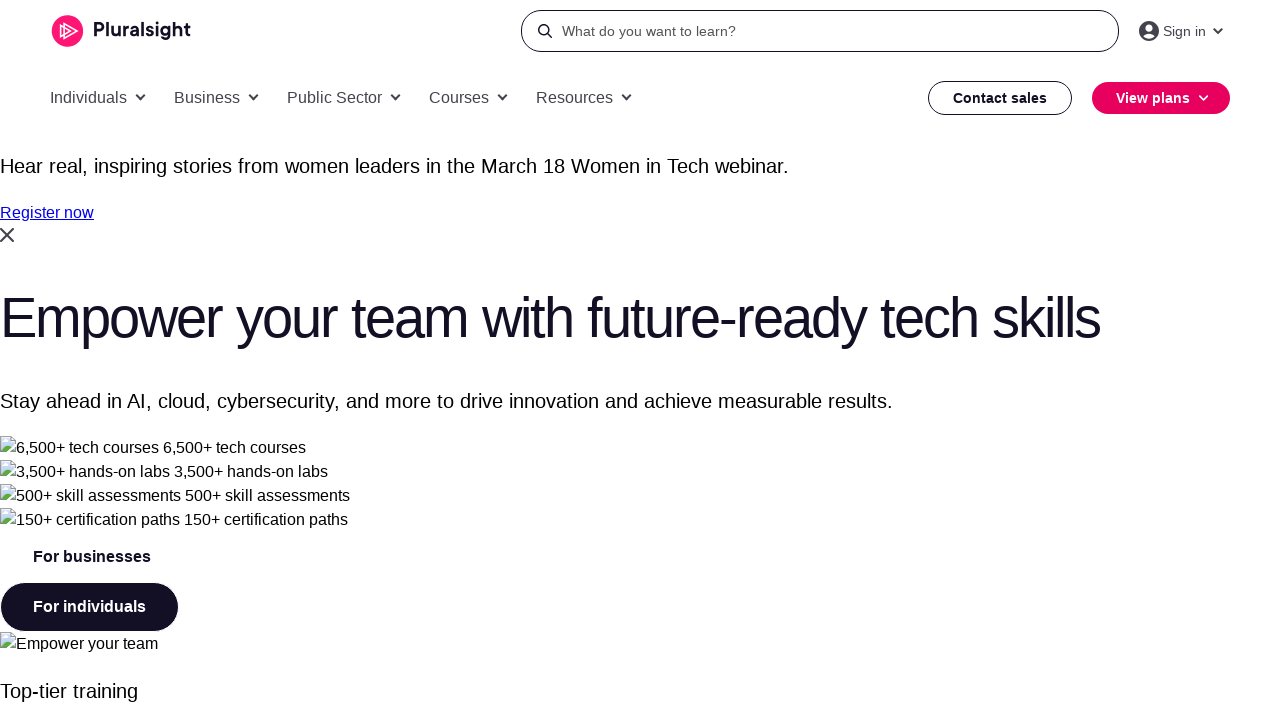

Page loaded and network idle
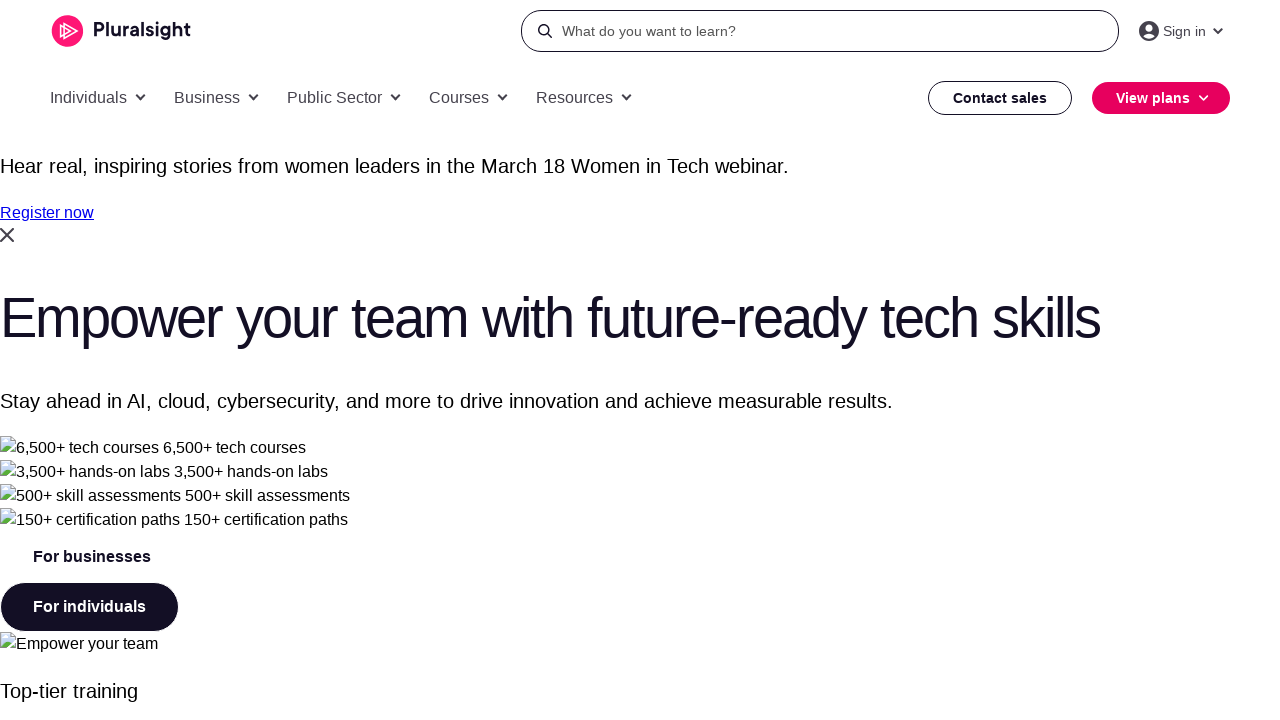

Found all link elements on the page - total: 309 links
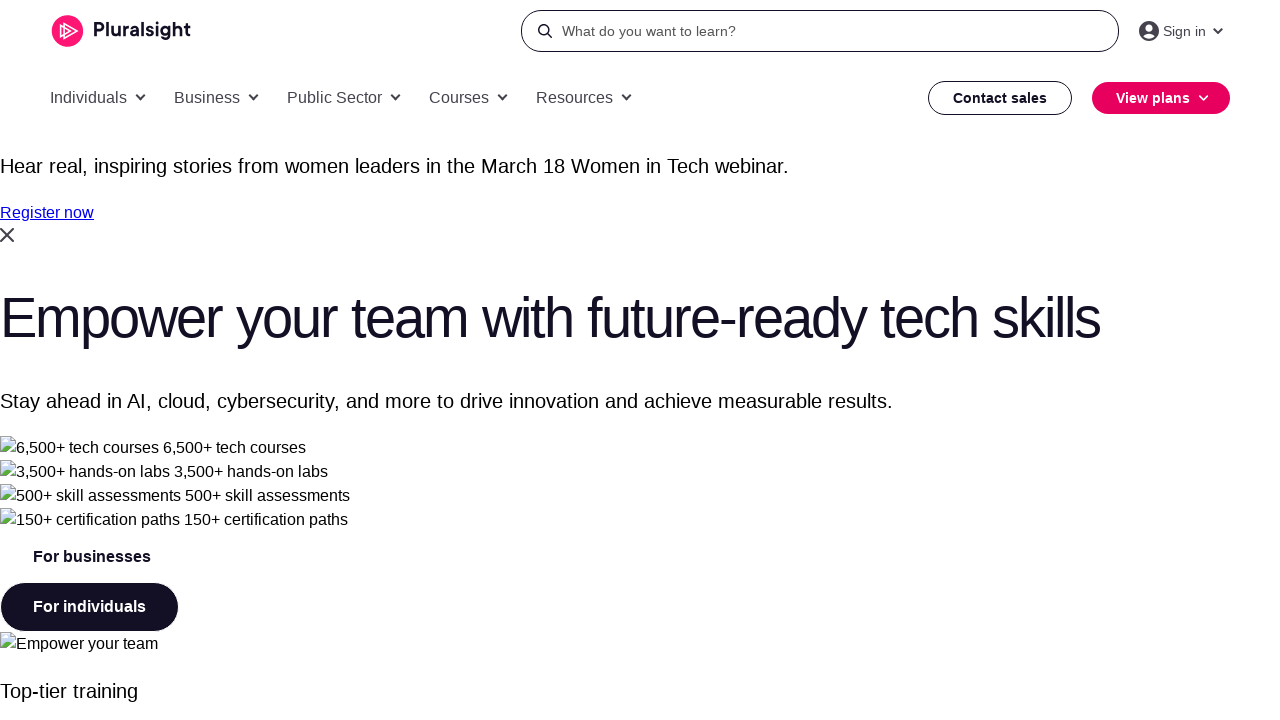

Verified that links are present on the page
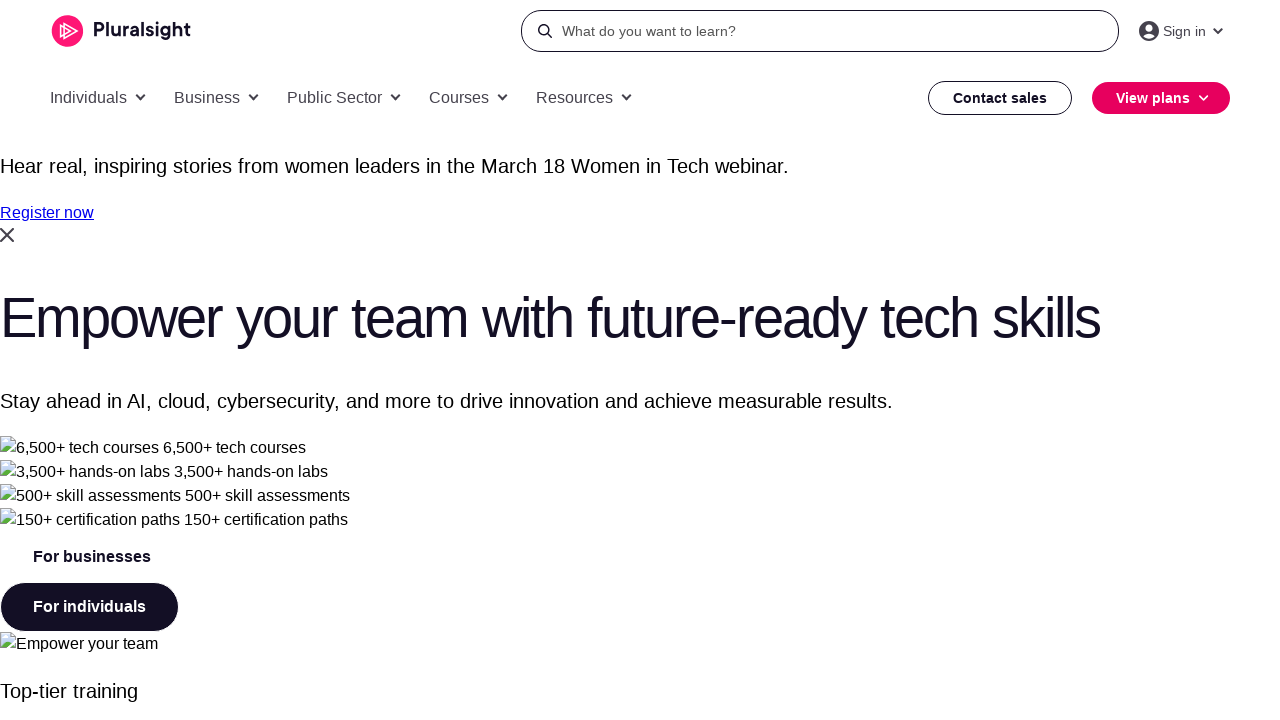

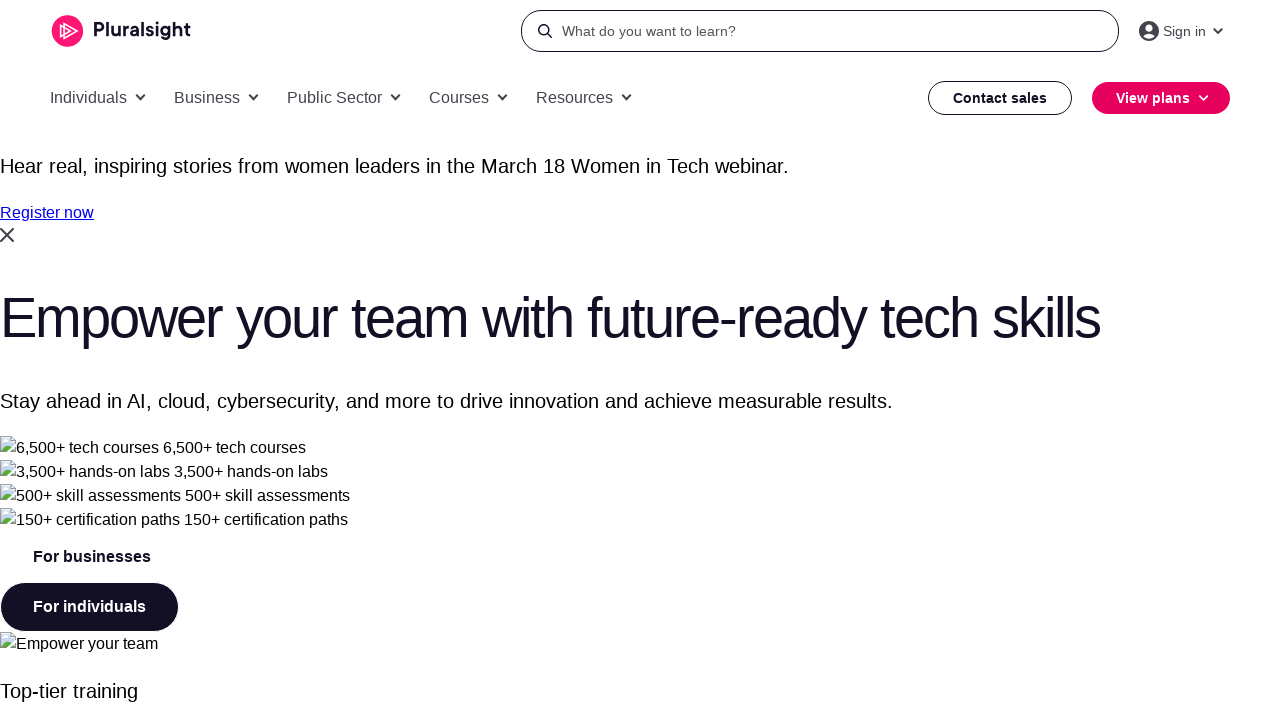